Tests selecting all available choices from a jQuery dropdown tree

Starting URL: https://www.jqueryscript.net/demo/Drop-Down-Combo-Tree/#google_vignette

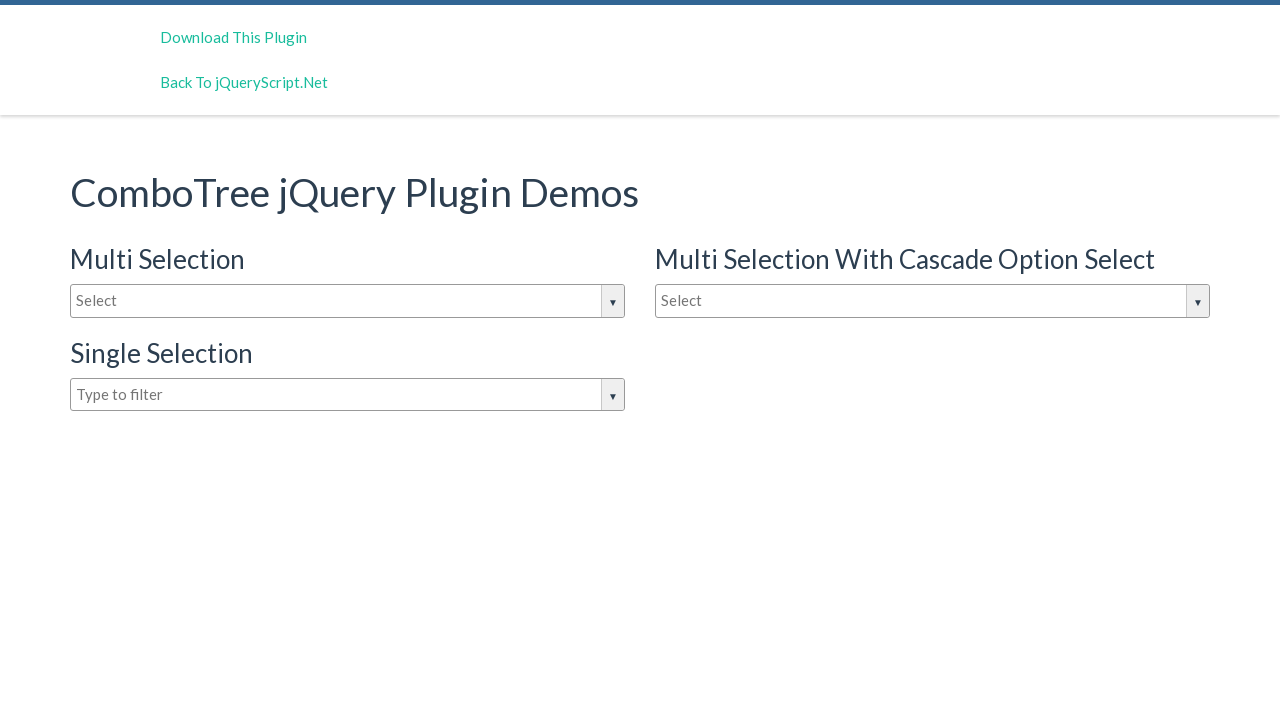

Clicked dropdown to open jQuery combo tree at (348, 301) on #justAnInputBox
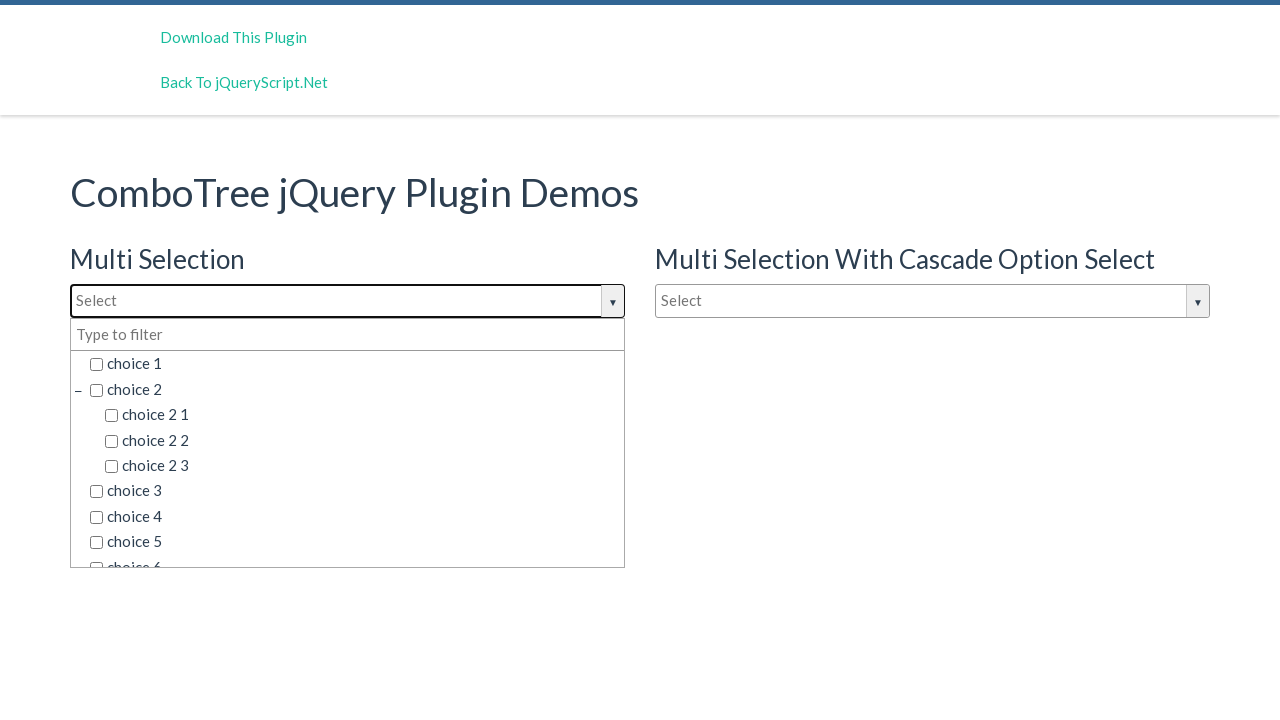

Waited for dropdown choices to appear
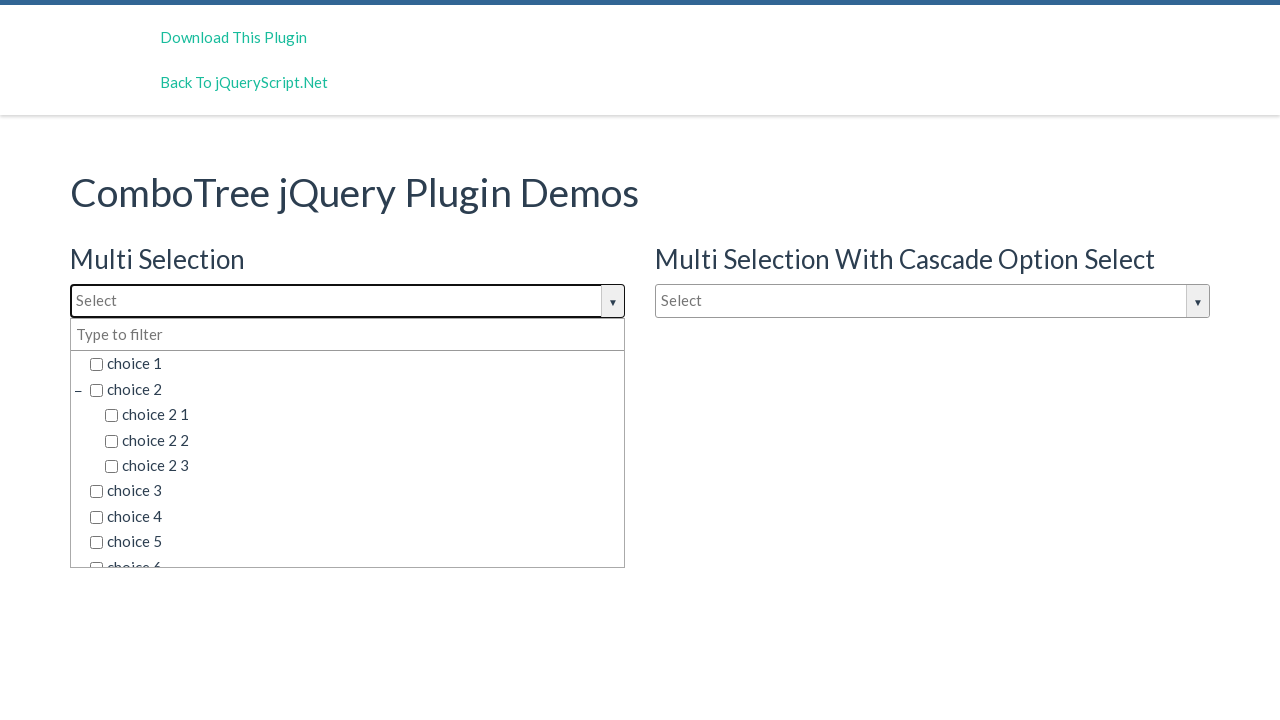

Selected a choice from the dropdown tree at (355, 364) on xpath=//span[@class='comboTreeItemTitle'] >> nth=0
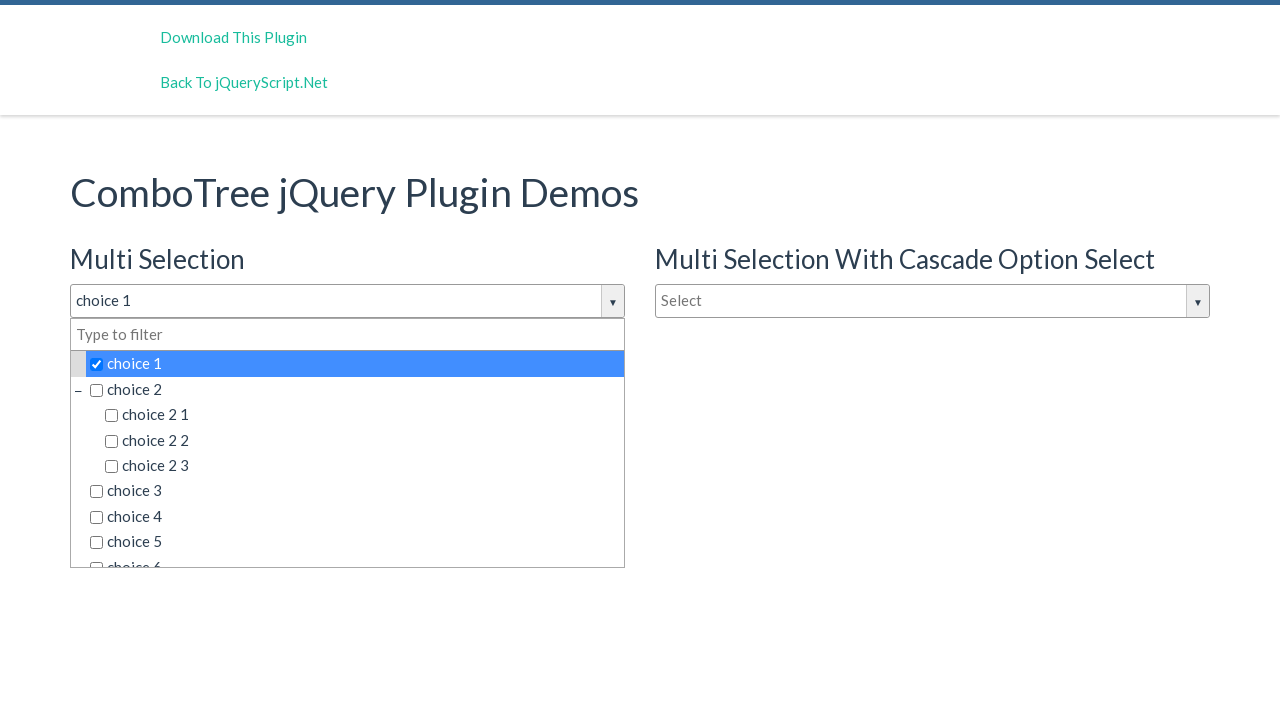

Selected a choice from the dropdown tree at (362, 415) on xpath=//span[@class='comboTreeItemTitle'] >> nth=1
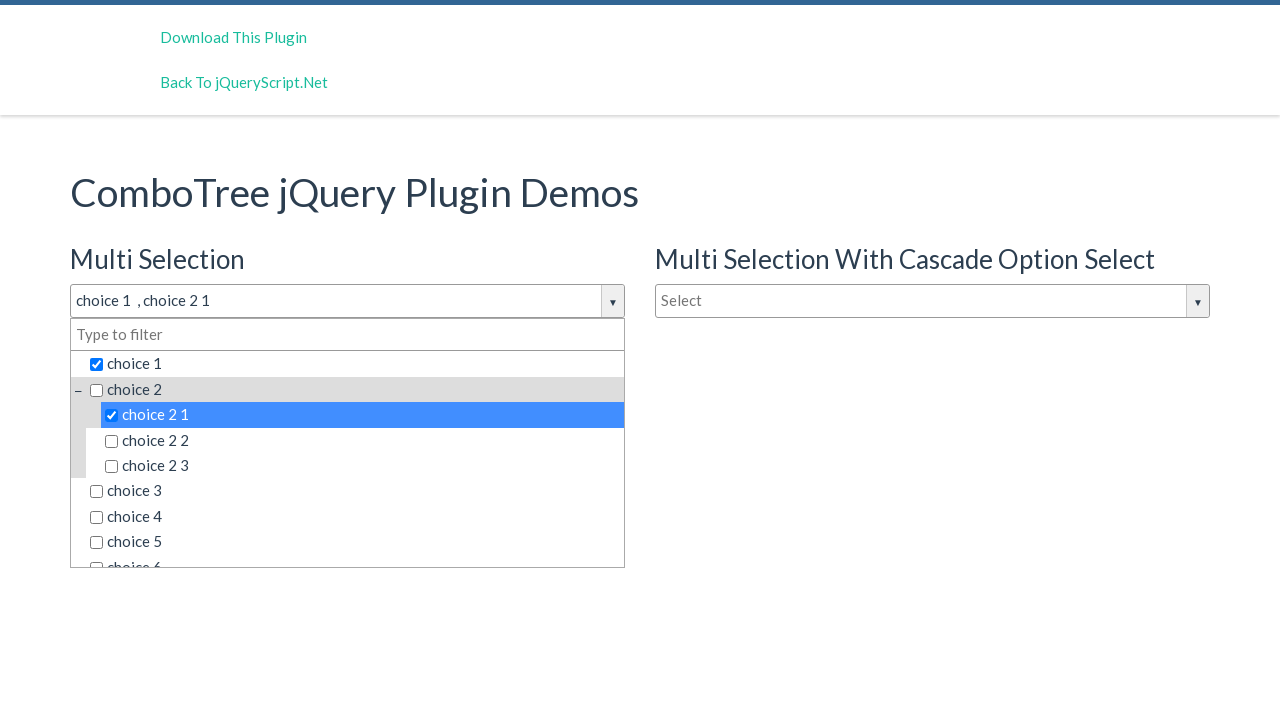

Selected a choice from the dropdown tree at (362, 440) on xpath=//span[@class='comboTreeItemTitle'] >> nth=2
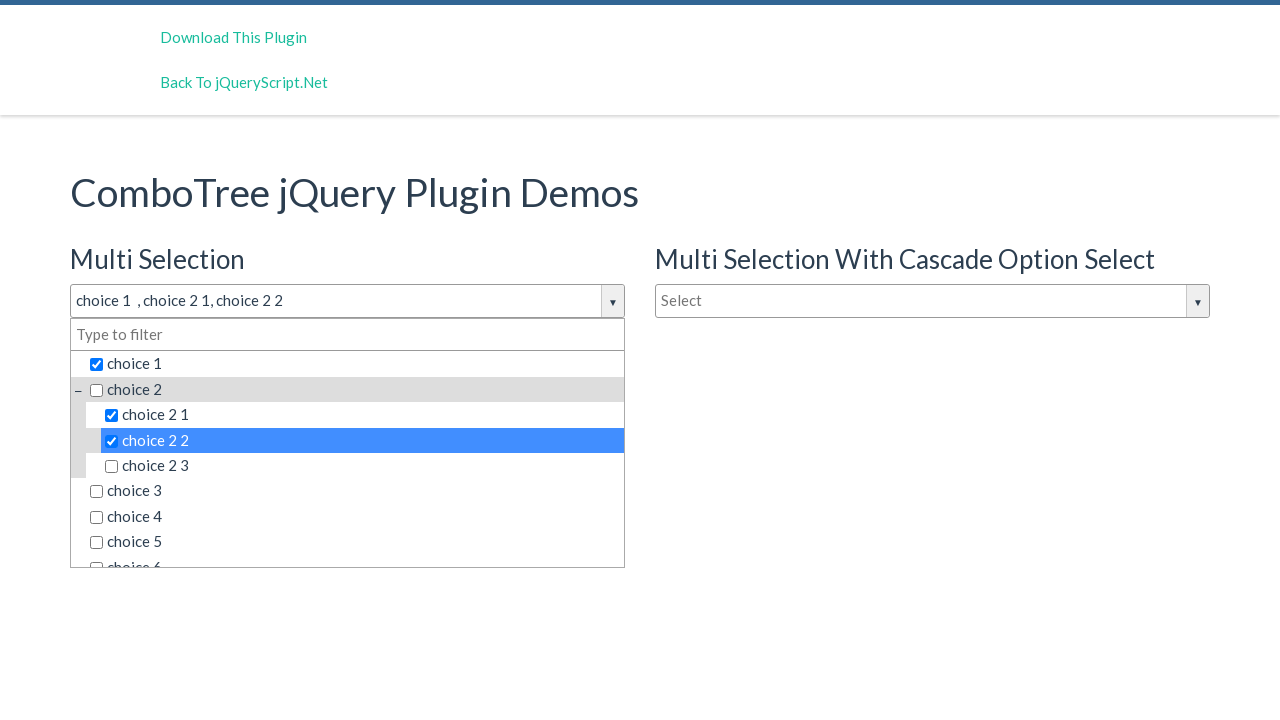

Selected a choice from the dropdown tree at (362, 466) on xpath=//span[@class='comboTreeItemTitle'] >> nth=3
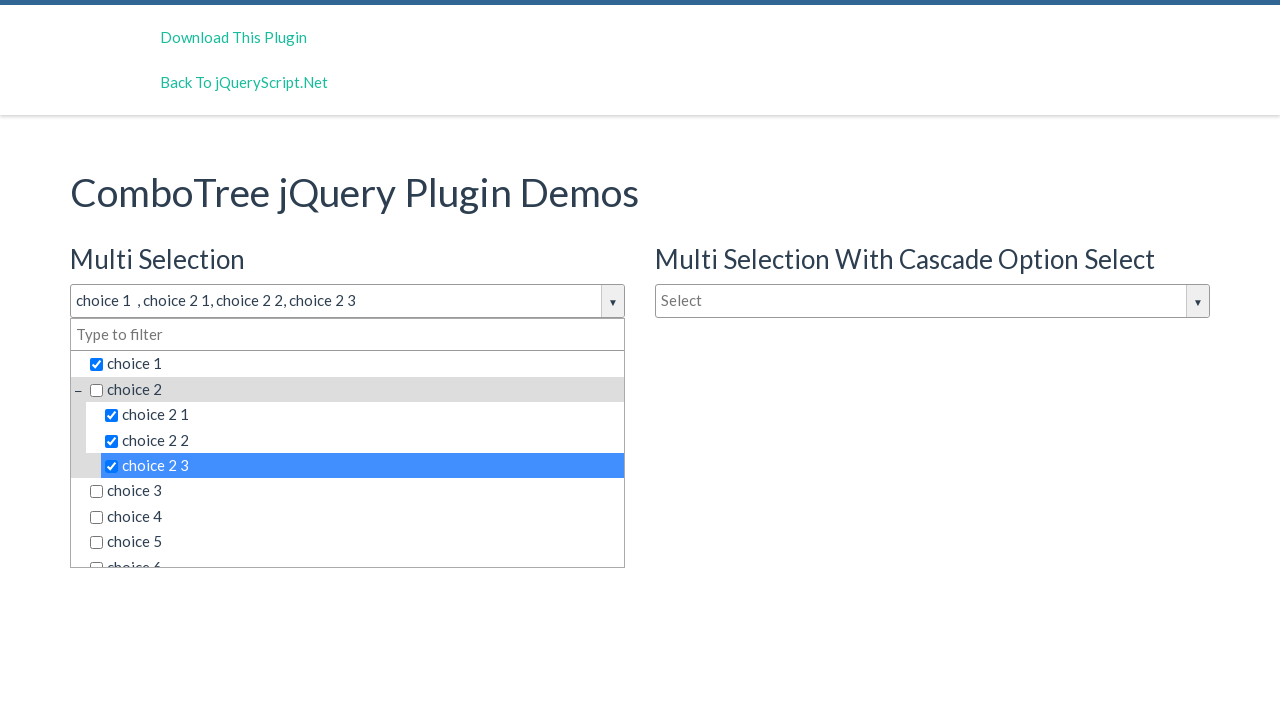

Selected a choice from the dropdown tree at (355, 491) on xpath=//span[@class='comboTreeItemTitle'] >> nth=4
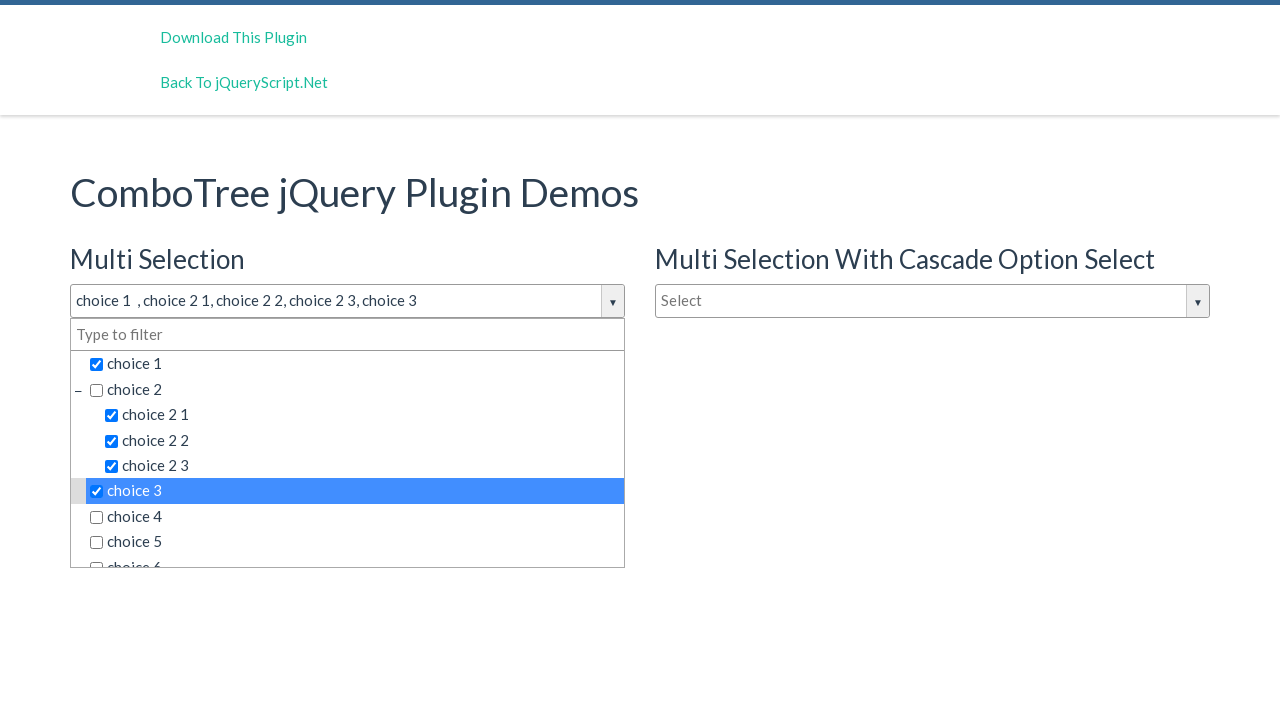

Selected a choice from the dropdown tree at (355, 517) on xpath=//span[@class='comboTreeItemTitle'] >> nth=5
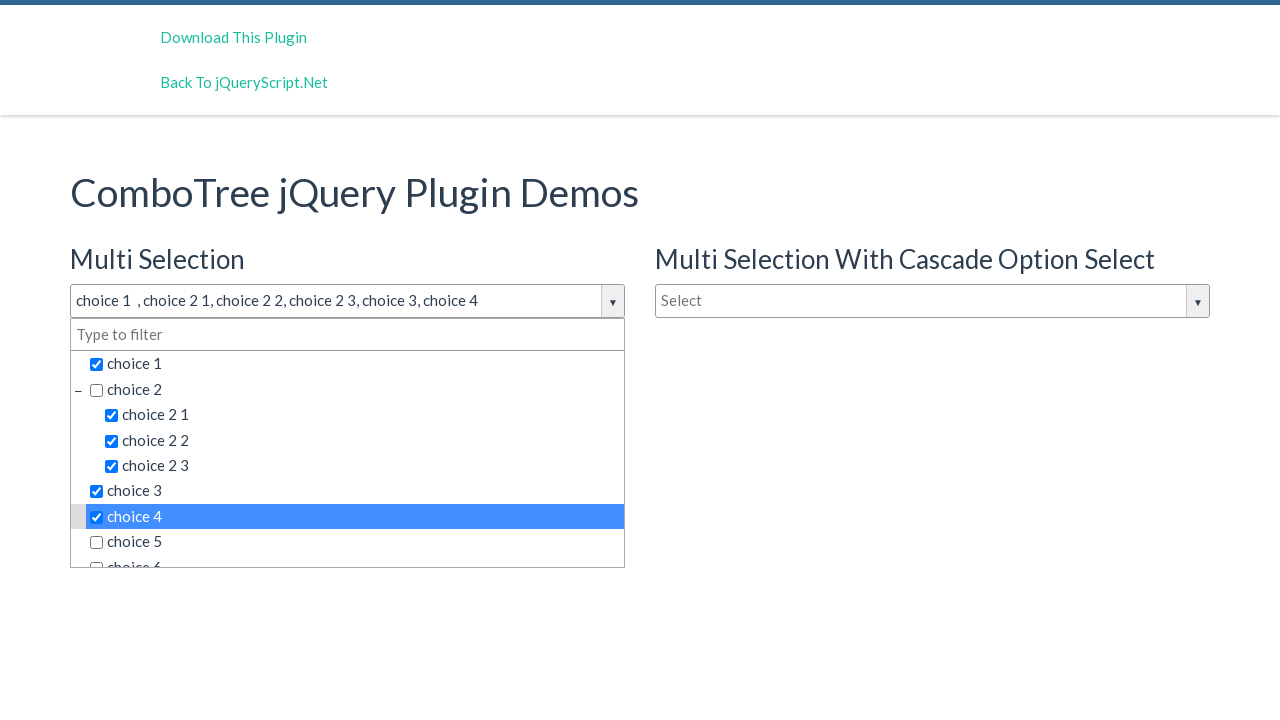

Selected a choice from the dropdown tree at (355, 542) on xpath=//span[@class='comboTreeItemTitle'] >> nth=6
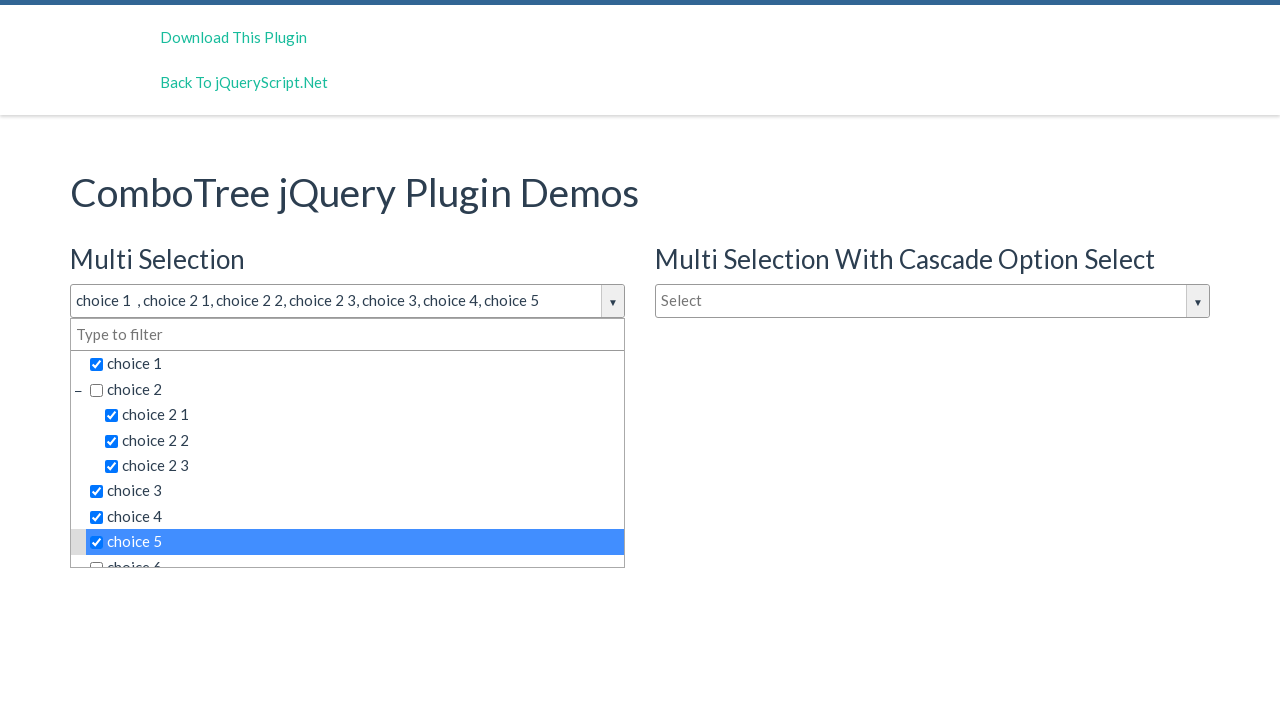

Selected a choice from the dropdown tree at (355, 554) on xpath=//span[@class='comboTreeItemTitle'] >> nth=7
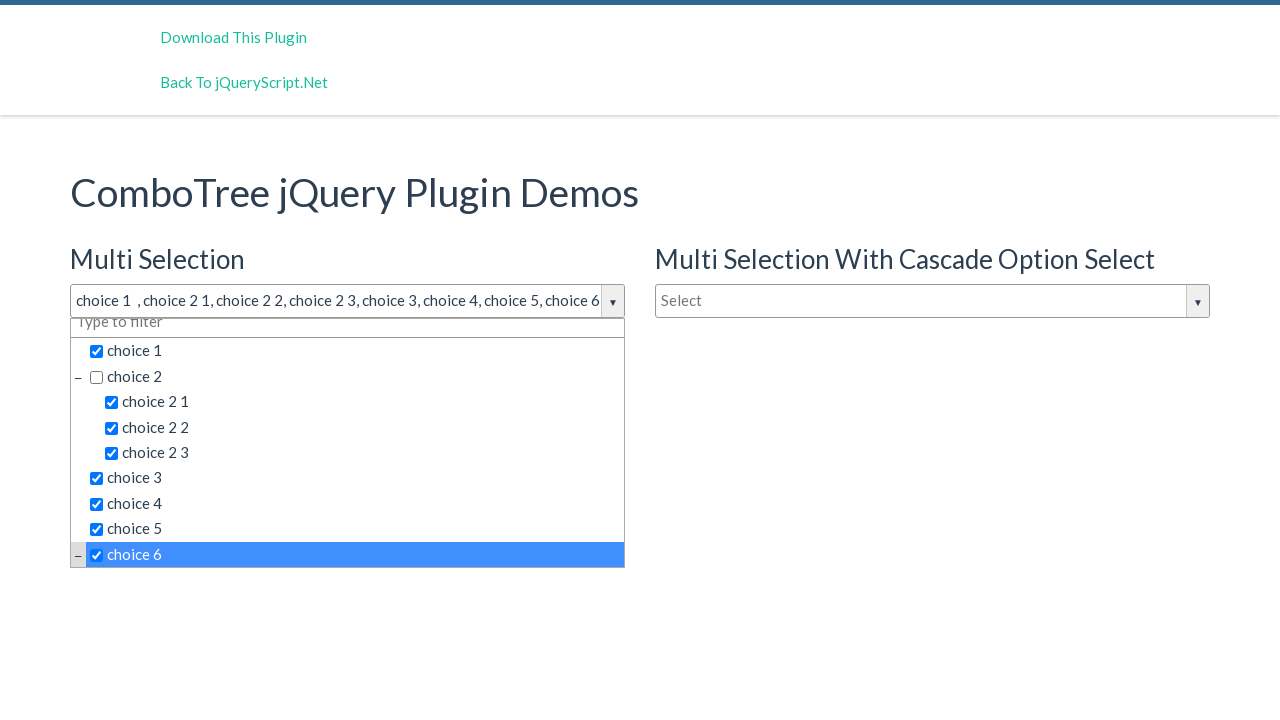

Selected a choice from the dropdown tree at (362, 443) on xpath=//span[@class='comboTreeItemTitle'] >> nth=8
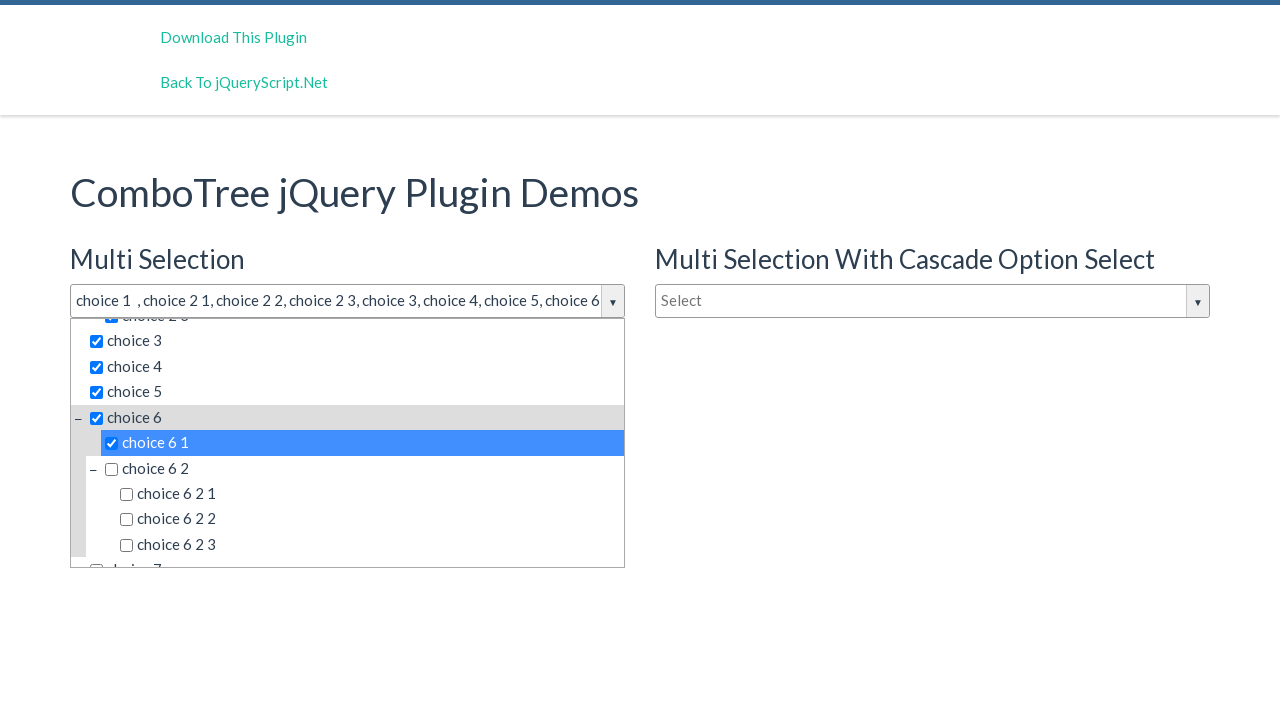

Selected a choice from the dropdown tree at (362, 468) on xpath=//span[@class='comboTreeItemTitle'] >> nth=9
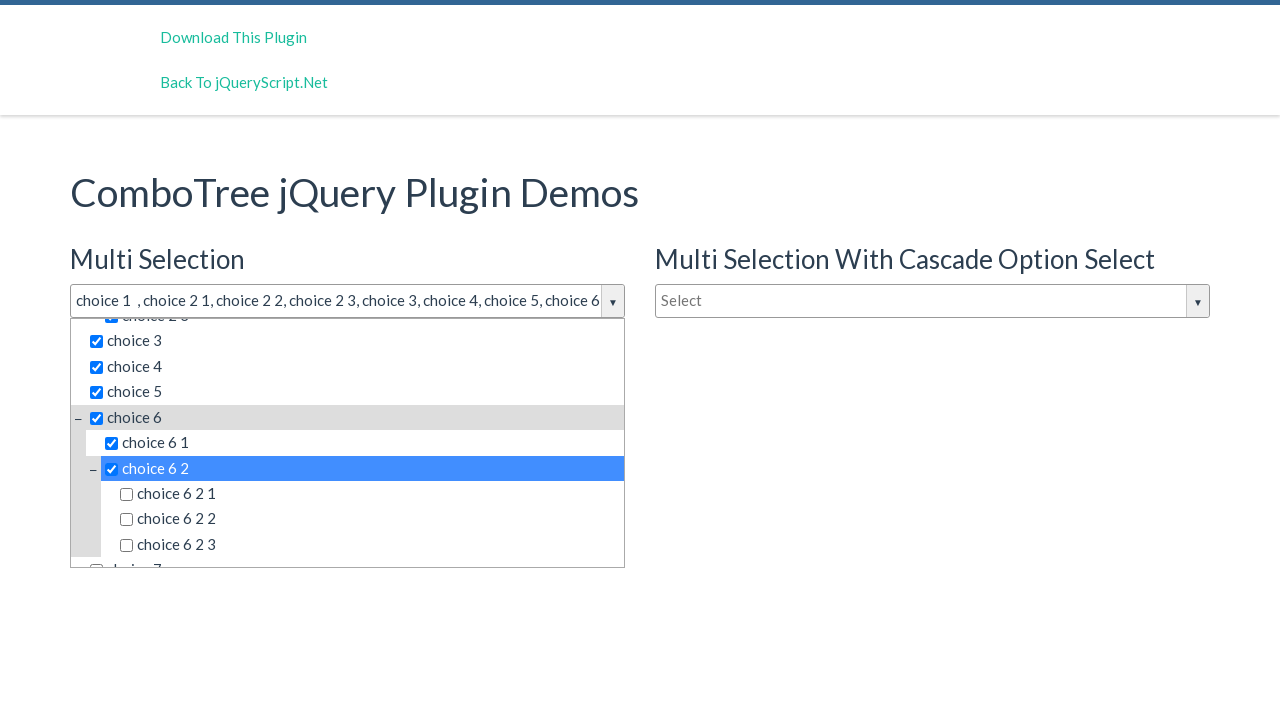

Selected a choice from the dropdown tree at (370, 494) on xpath=//span[@class='comboTreeItemTitle'] >> nth=10
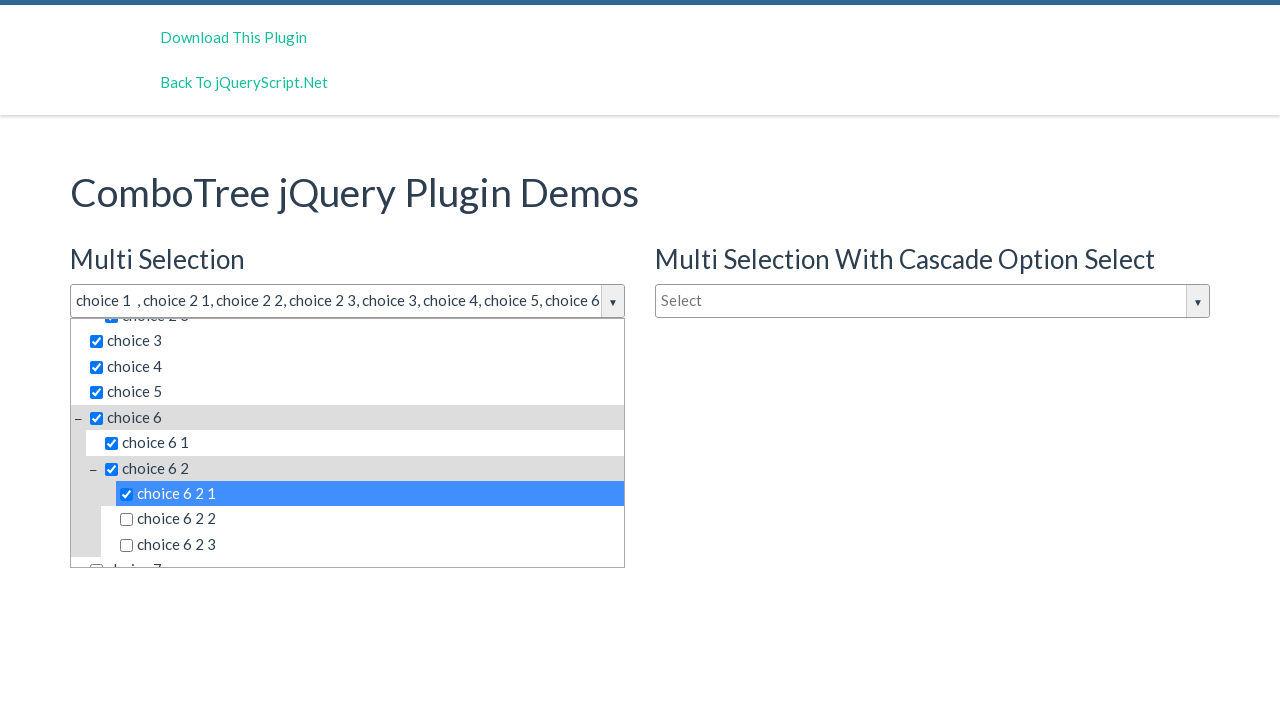

Selected a choice from the dropdown tree at (370, 519) on xpath=//span[@class='comboTreeItemTitle'] >> nth=11
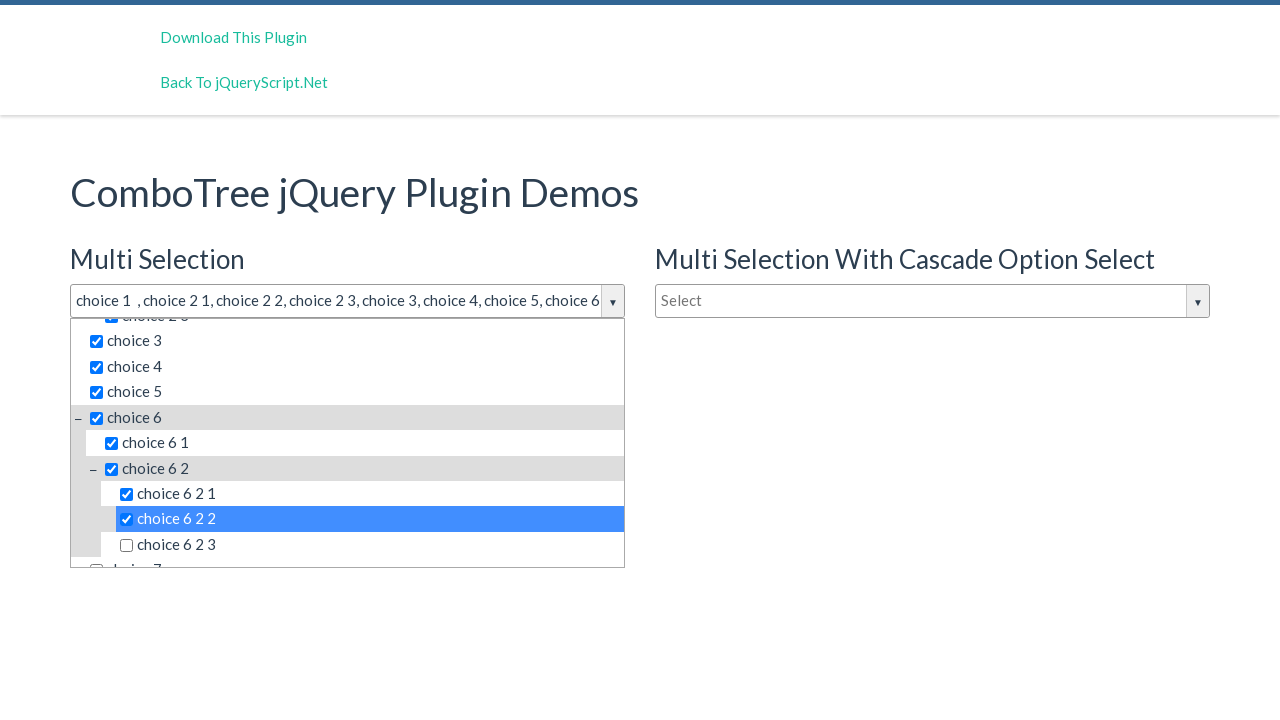

Selected a choice from the dropdown tree at (370, 545) on xpath=//span[@class='comboTreeItemTitle'] >> nth=12
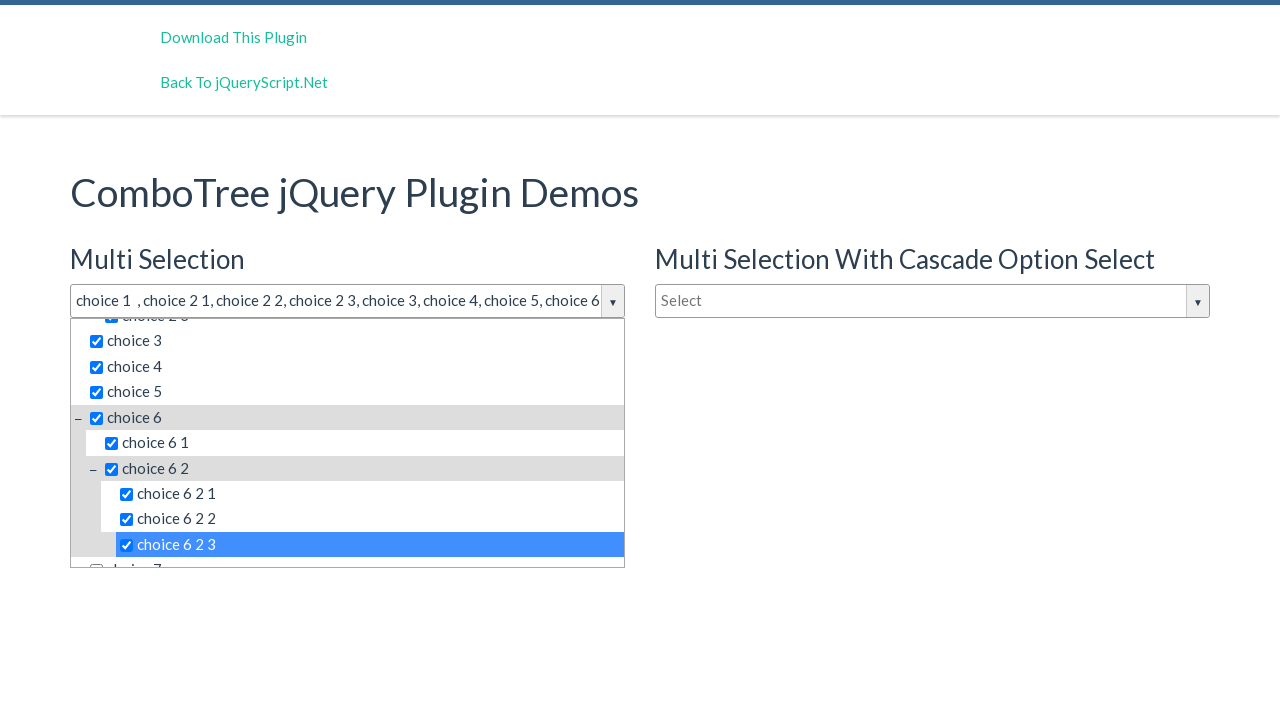

Selected a choice from the dropdown tree at (355, 554) on xpath=//span[@class='comboTreeItemTitle'] >> nth=13
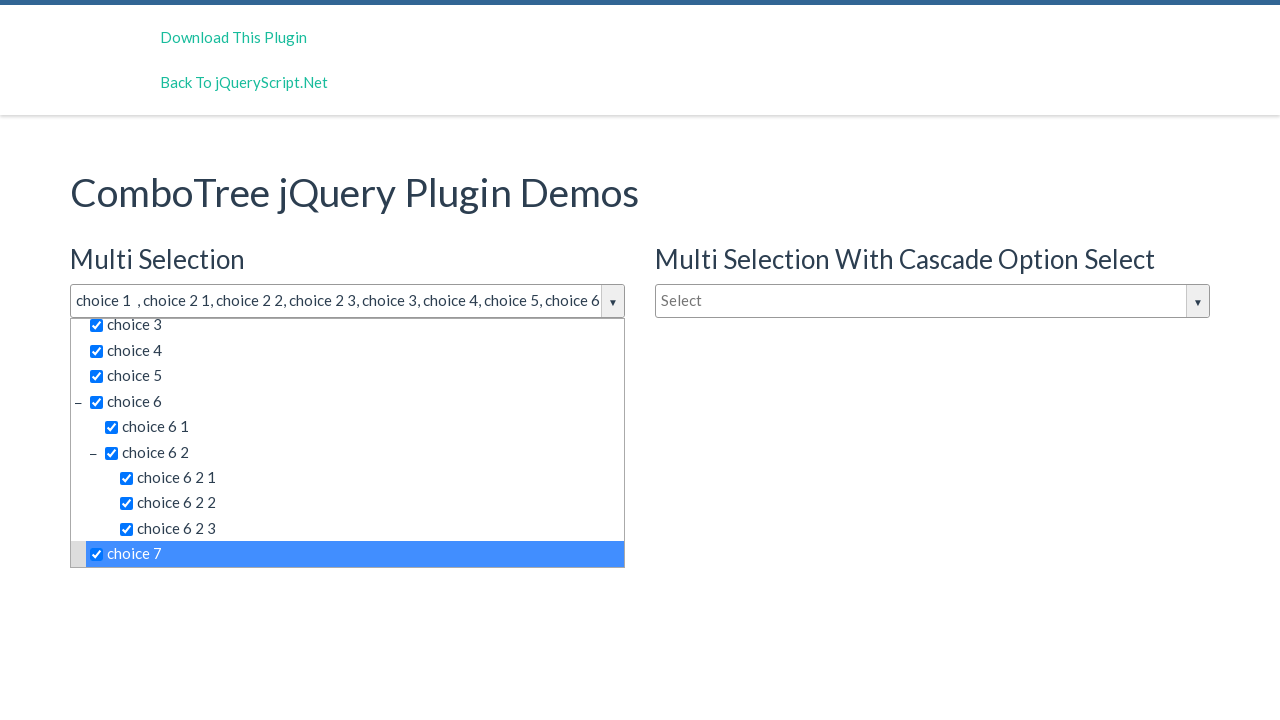

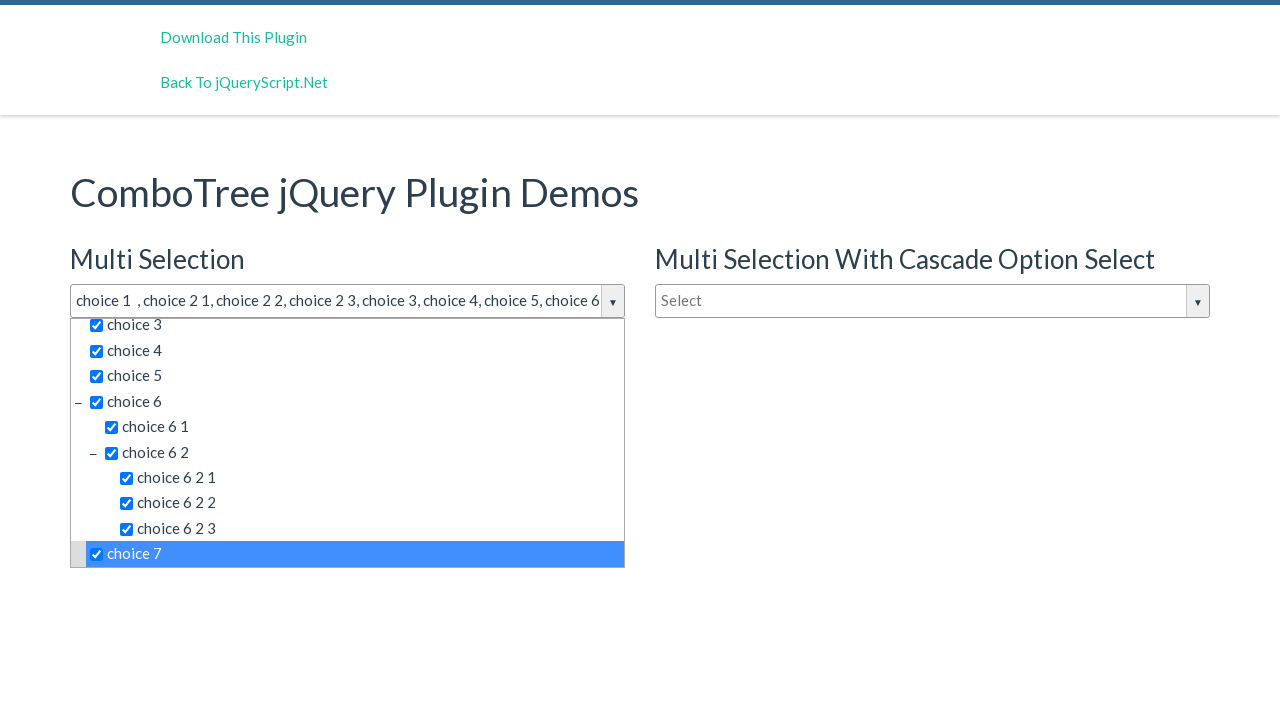